Tests opening a new browser tab by navigating to a page, opening a new tab, navigating to a second URL in the new tab, and verifying that two tabs exist.

Starting URL: https://the-internet.herokuapp.com/windows

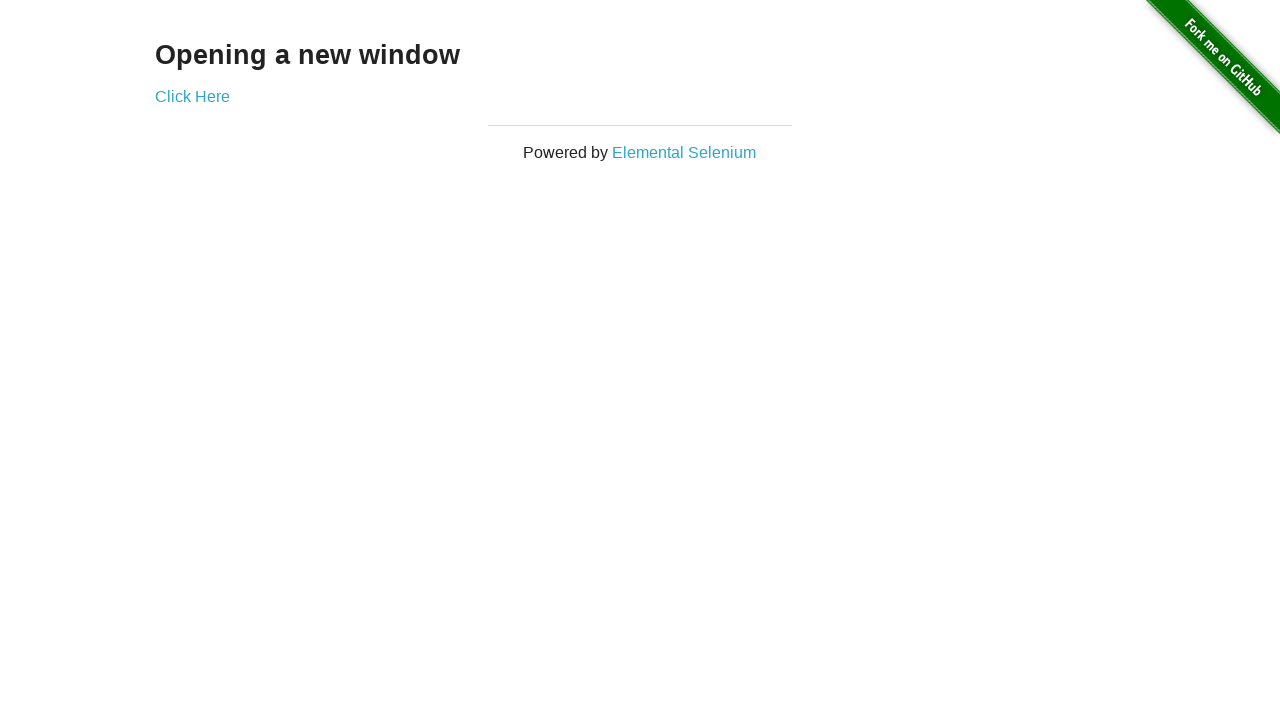

Navigated to starting URL https://the-internet.herokuapp.com/windows
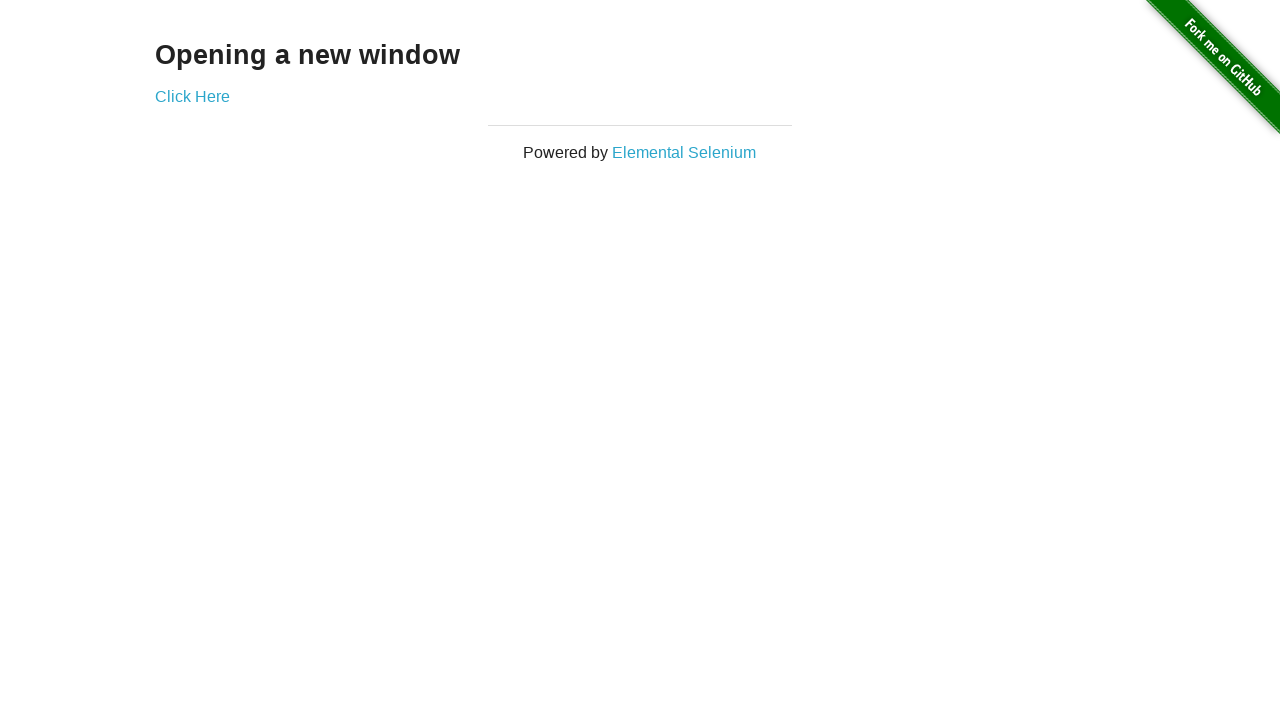

Opened a new browser tab
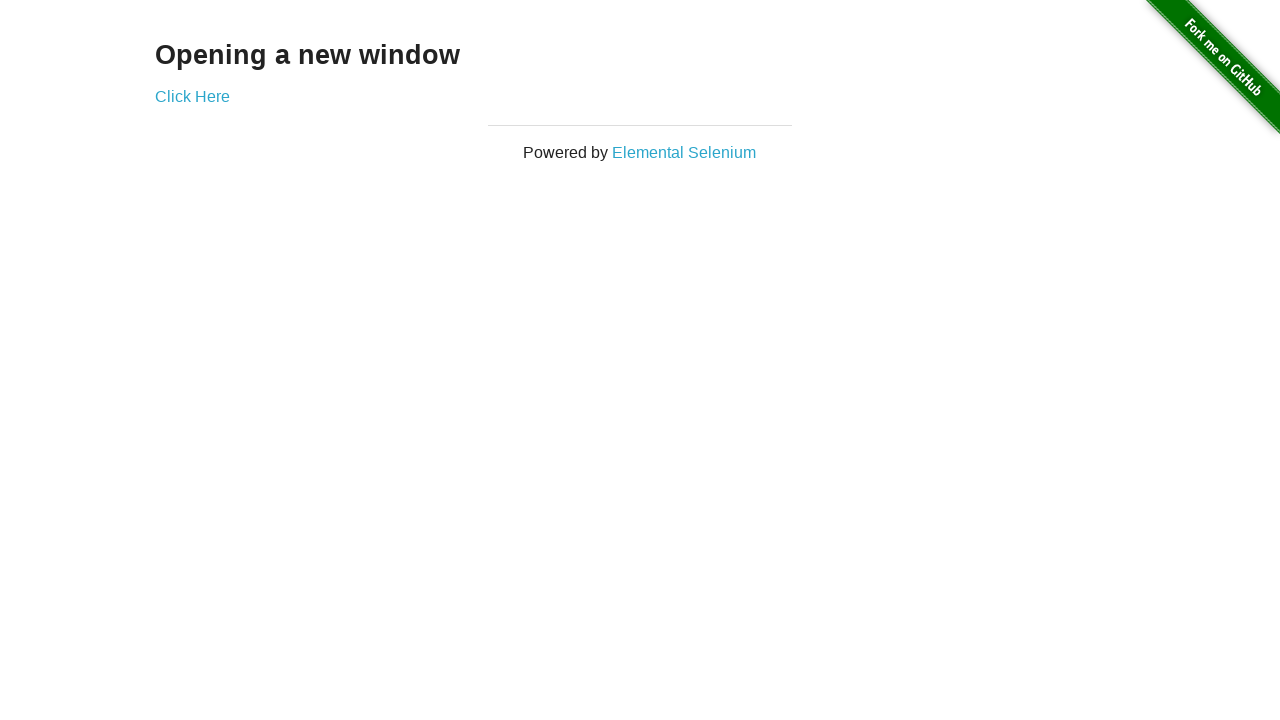

Navigated to second URL https://the-internet.herokuapp.com/typos in new tab
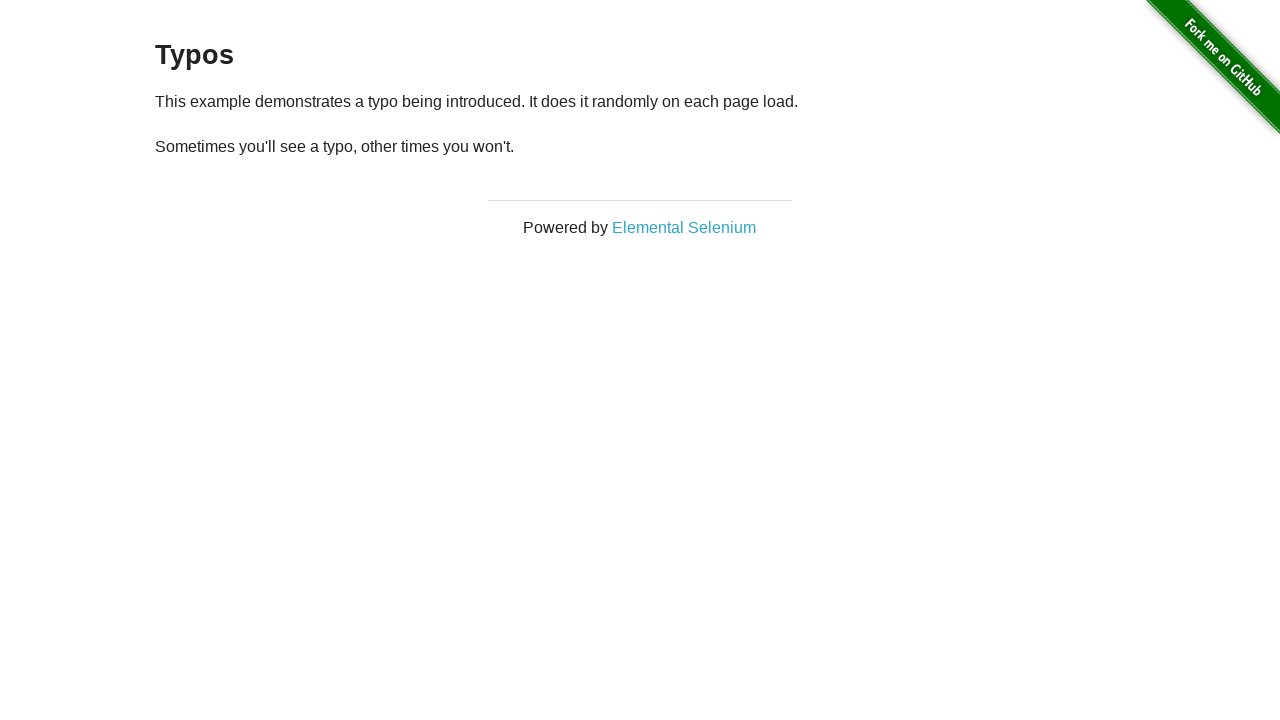

Verified that two browser tabs are open
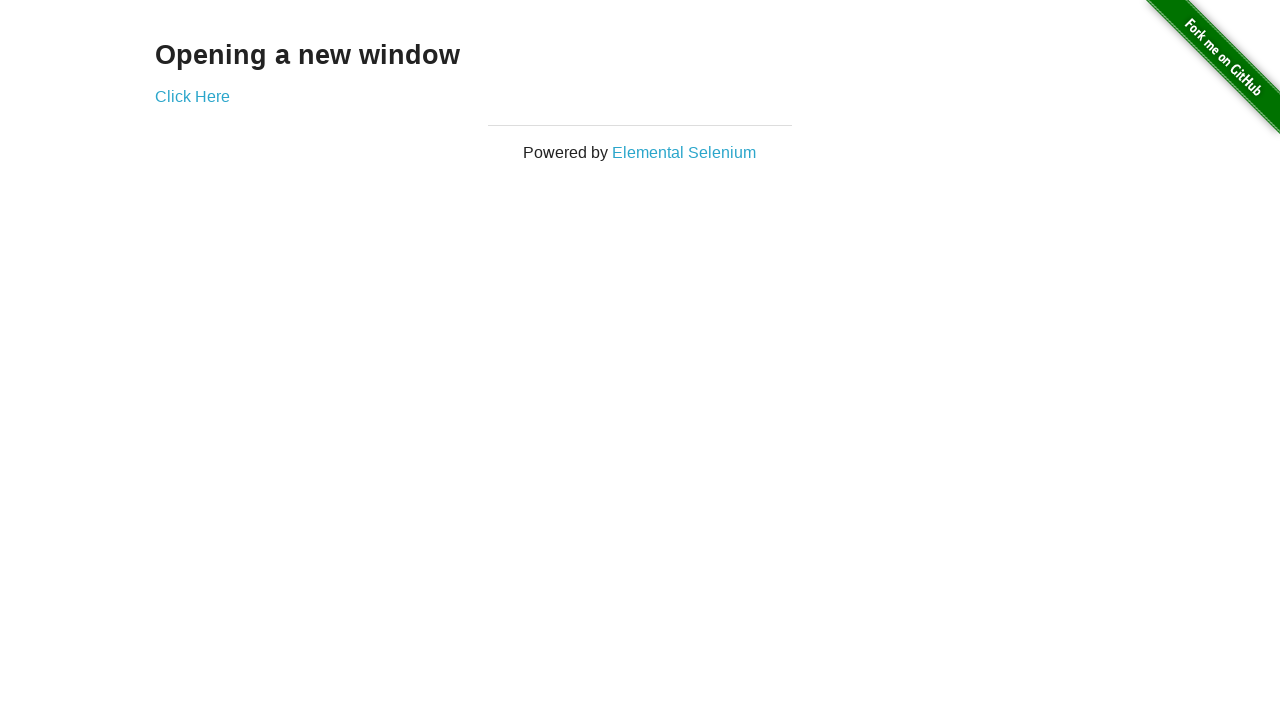

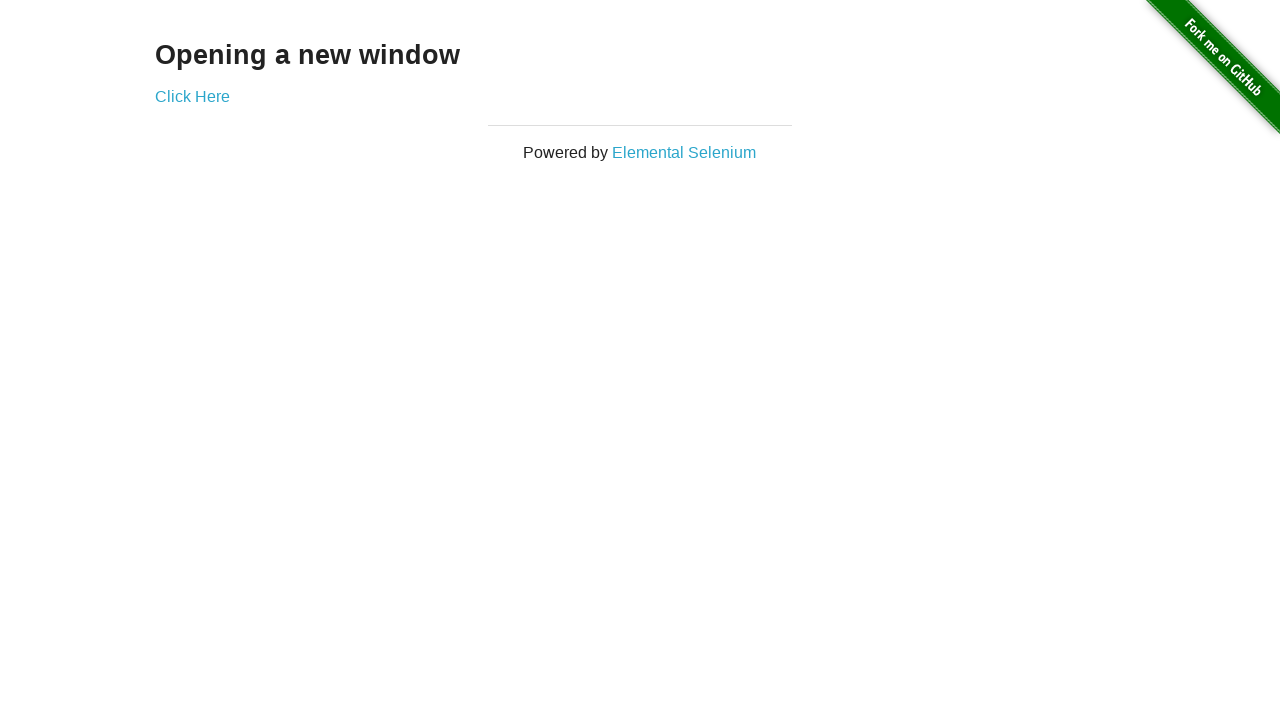